Tests selecting and deselecting a checkbox for "Hamburguesa" option.

Starting URL: https://thefreerangetester.github.io/sandbox-automation-testing/

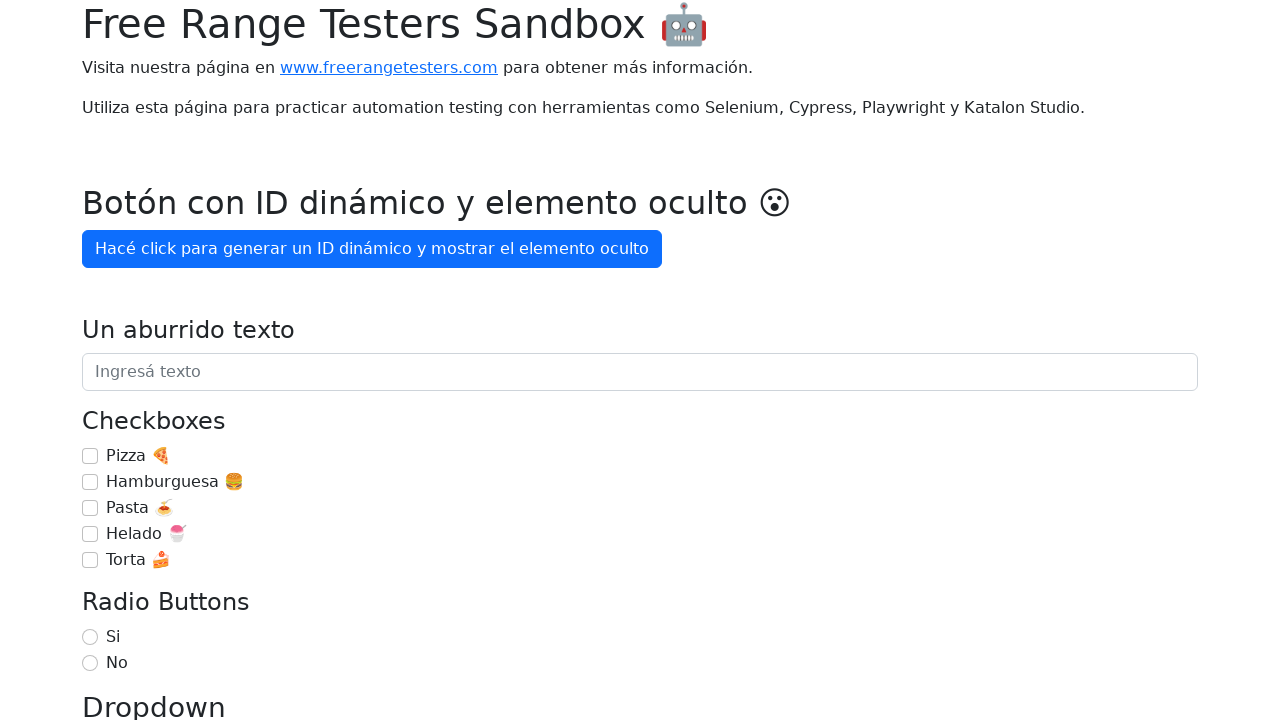

Selected the Hamburguesa checkbox at (90, 482) on internal:role=checkbox[name="Hamburguesa 🍔"i]
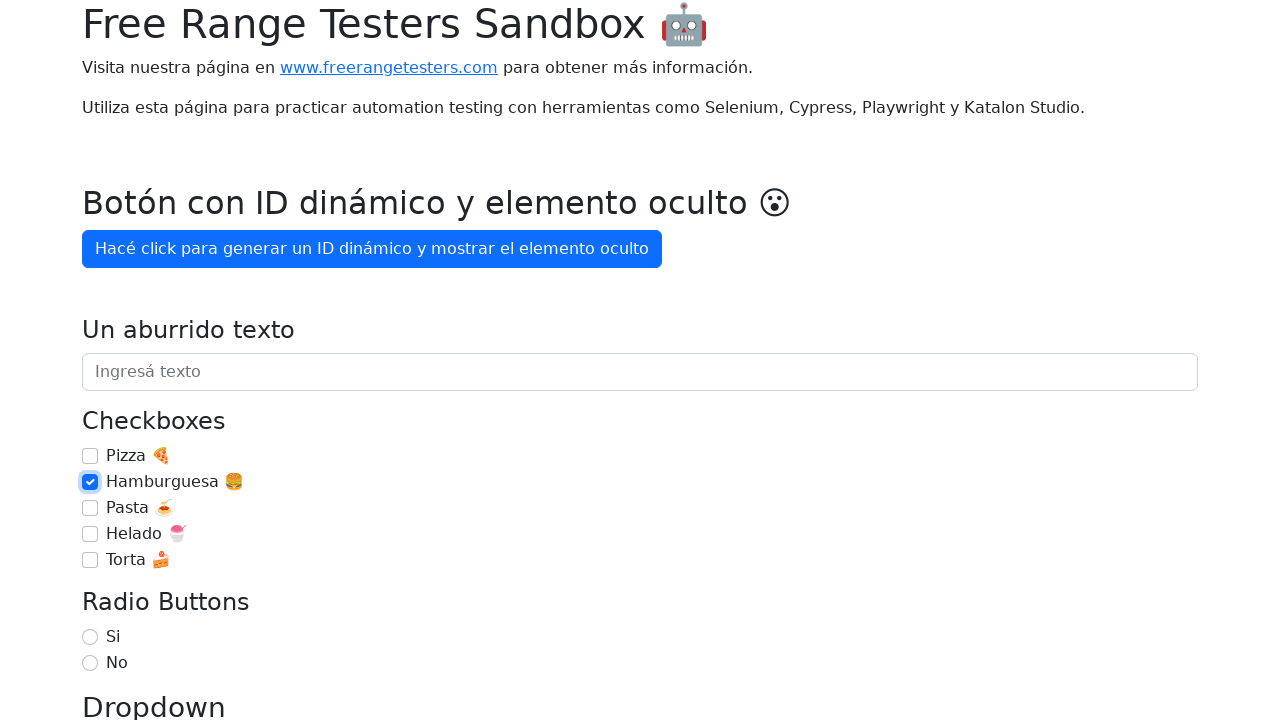

Deselected the Hamburguesa checkbox at (90, 482) on internal:role=checkbox[name="Hamburguesa 🍔"i]
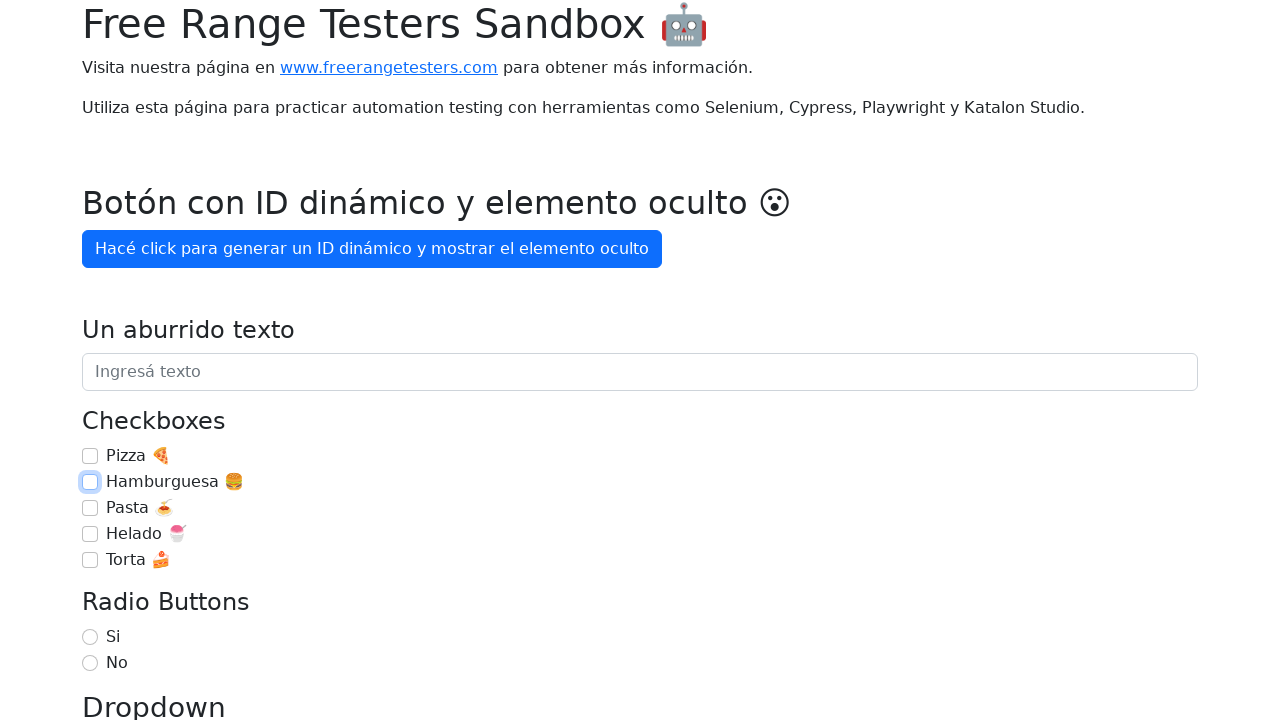

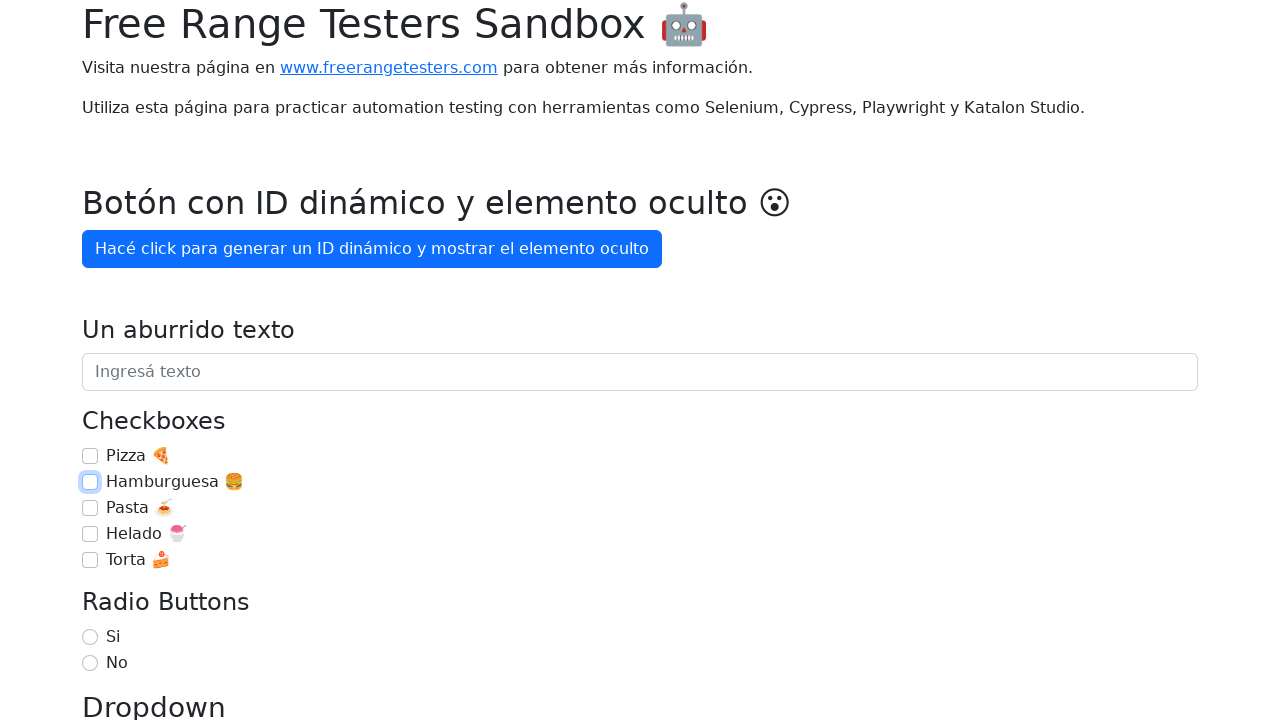